Tests finding a link by partial text (using a calculated mathematical value), clicking it, then filling out a personal information form with first name, last name, city, and country fields before submitting.

Starting URL: http://suninjuly.github.io/find_link_text

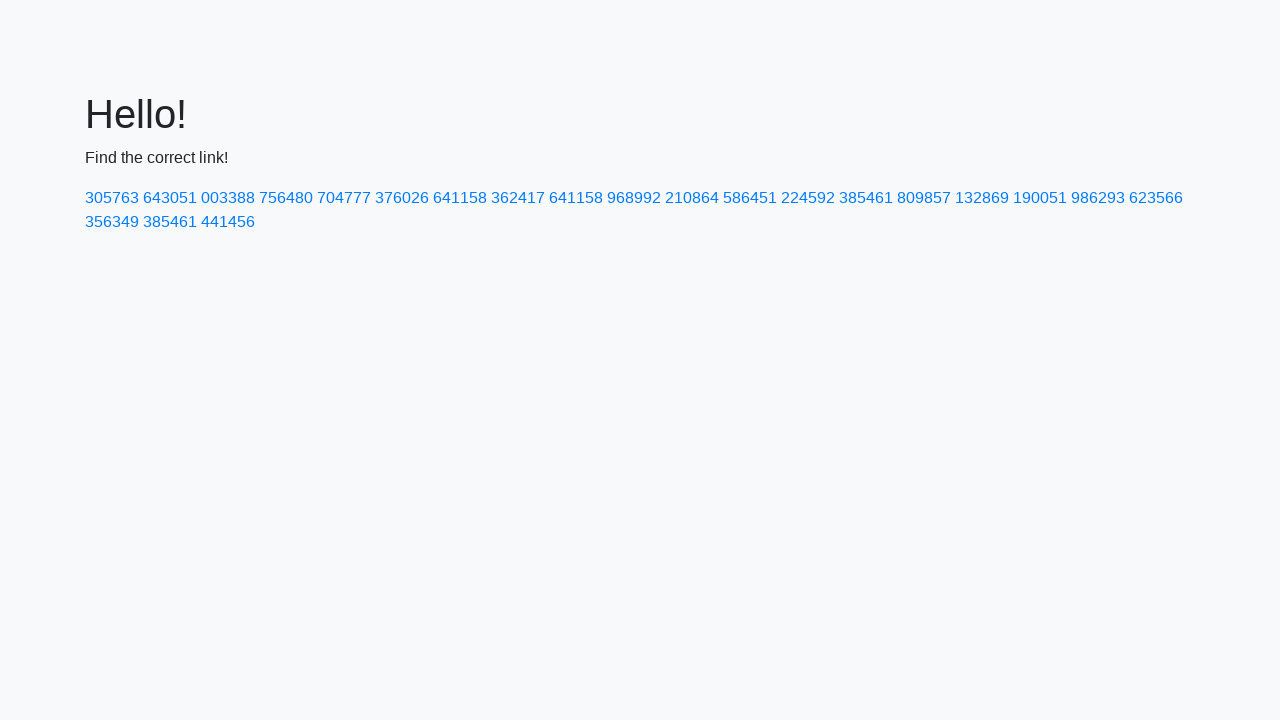

Clicked link with calculated text '224592' at (808, 198) on a:has-text('224592')
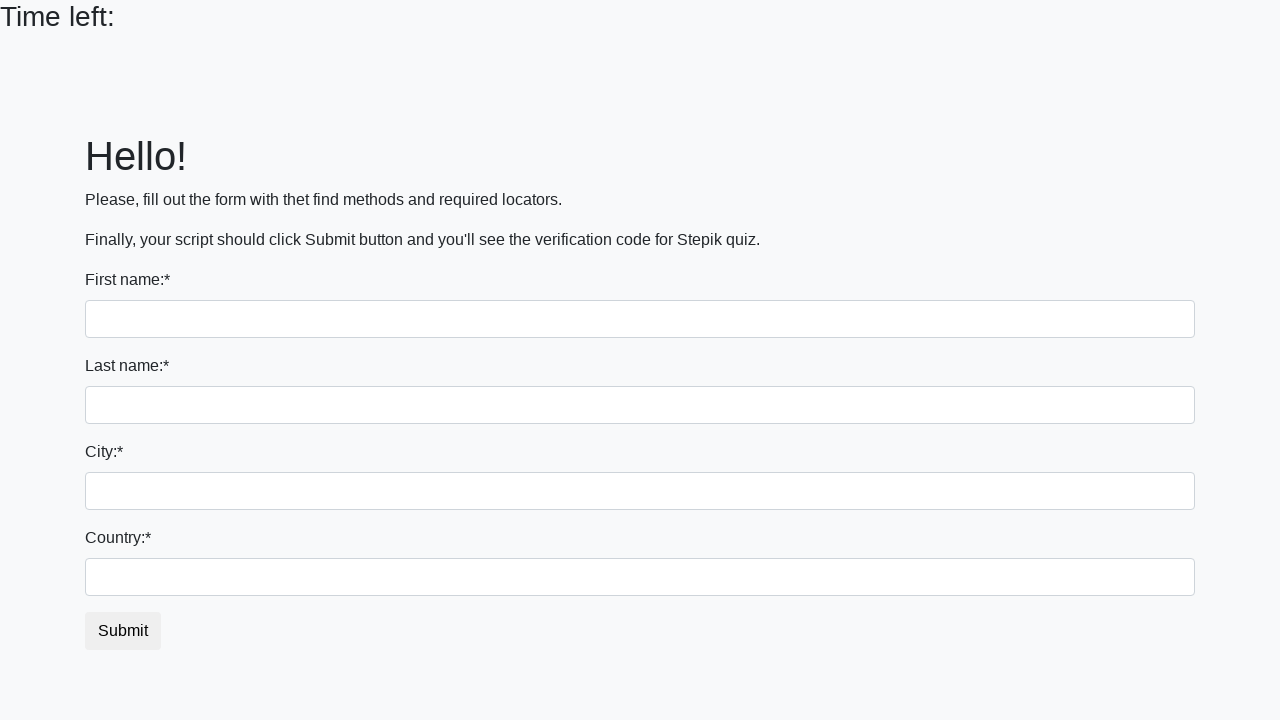

Filled first input field with 'Ivan' on input
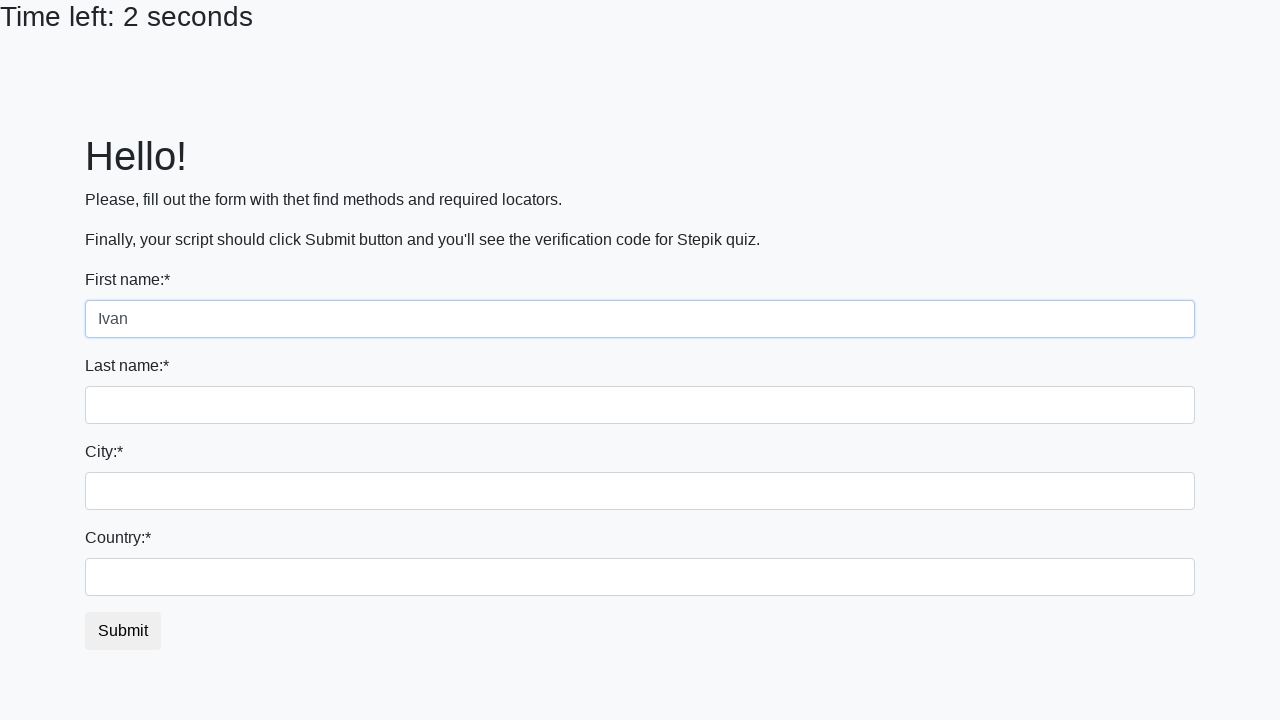

Filled first input locator with 'Ivan' on input >> nth=0
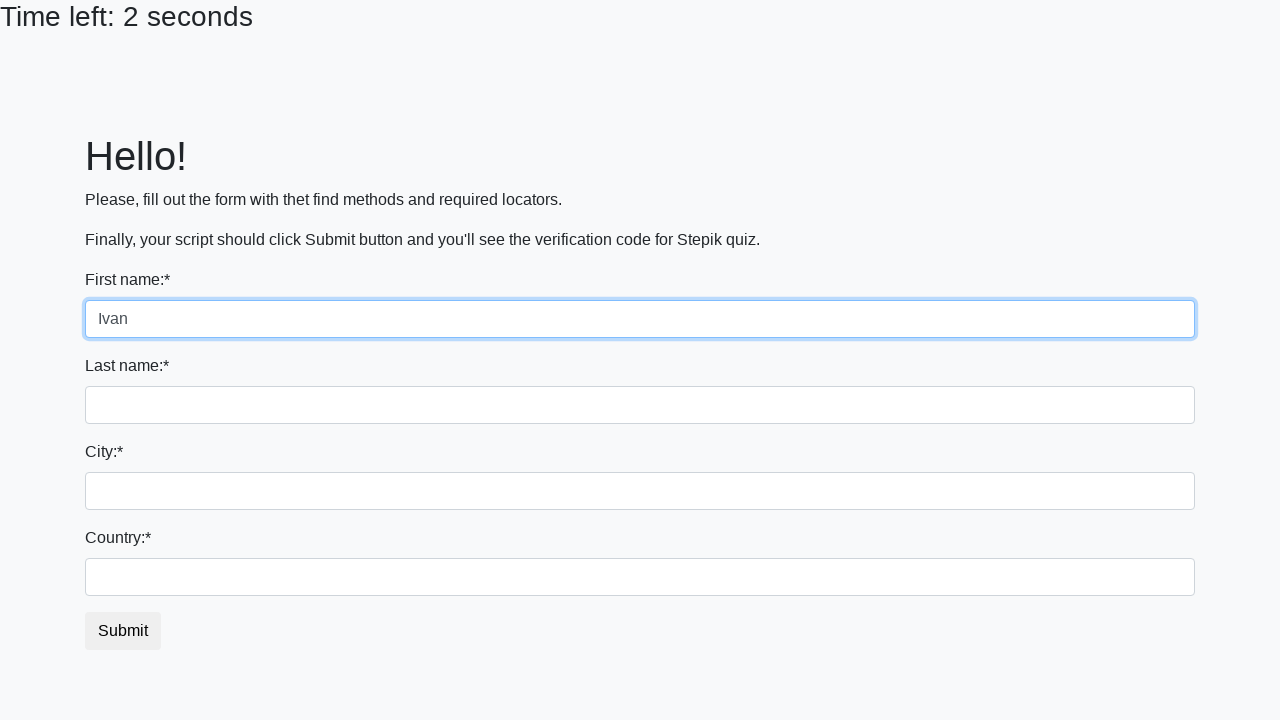

Filled last name field with 'Petrov' on input[name='last_name']
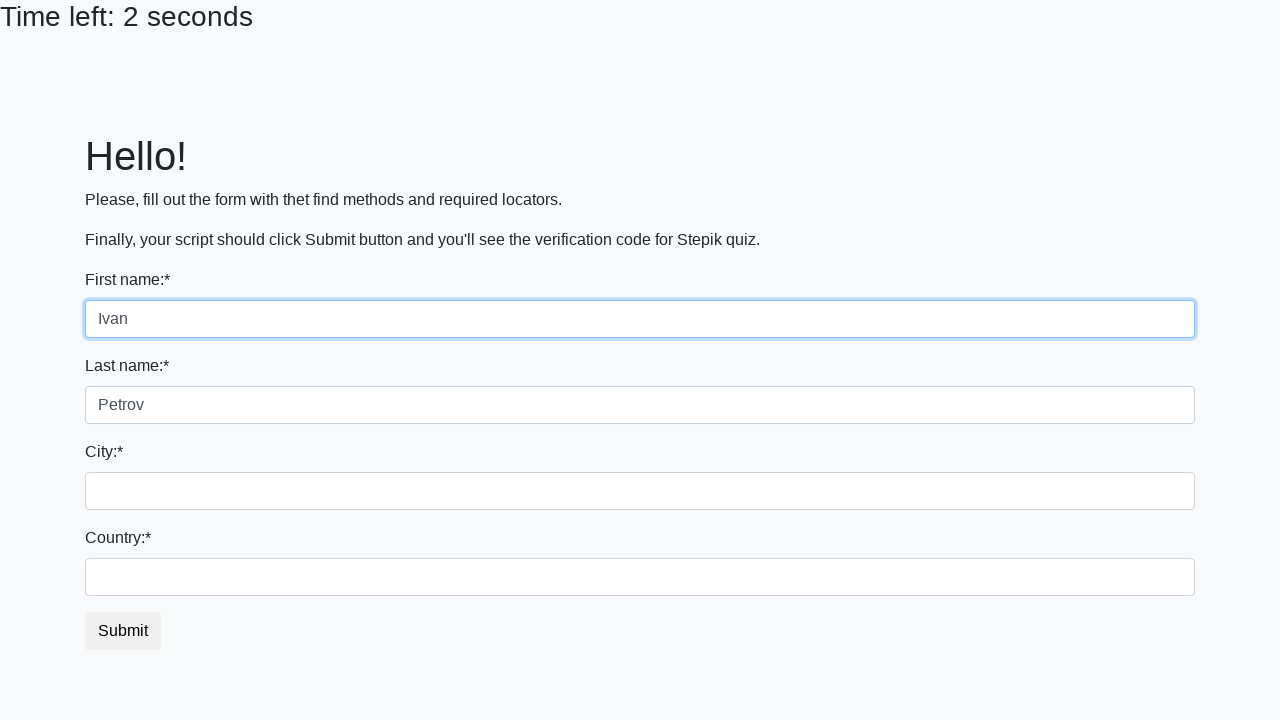

Filled city field with 'Smolensk' on .city
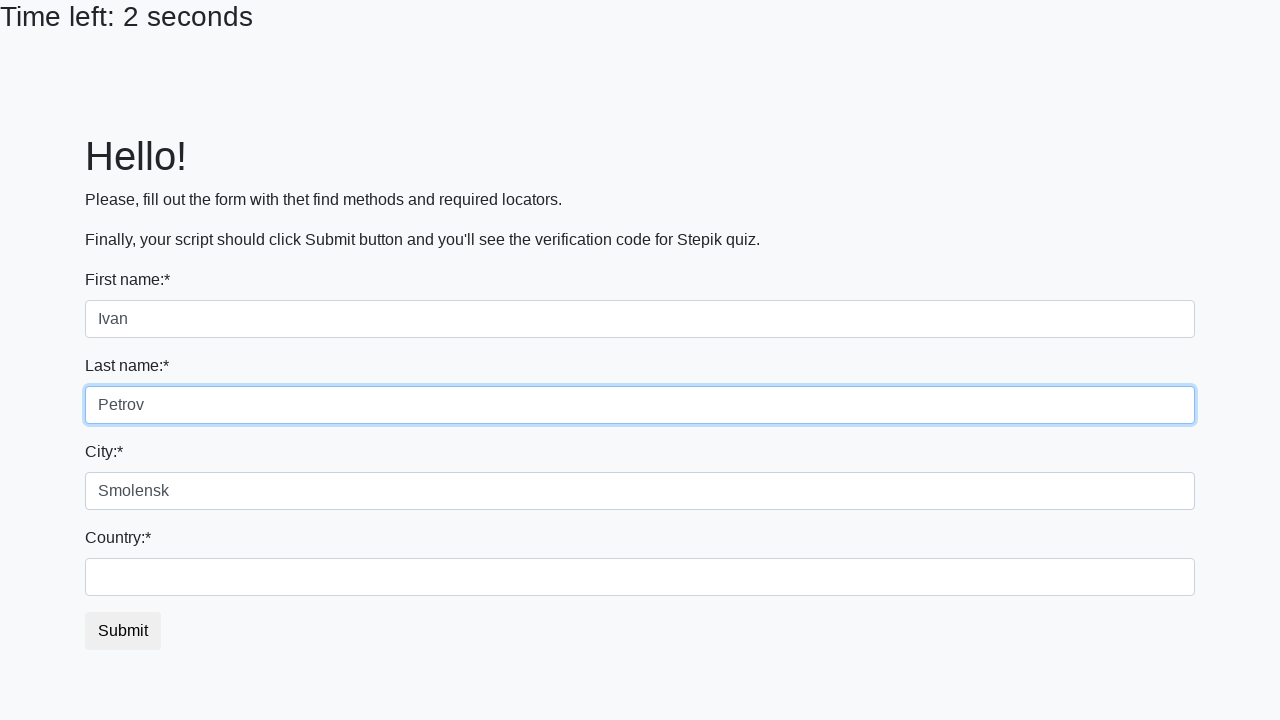

Filled country field with 'Russia' on #country
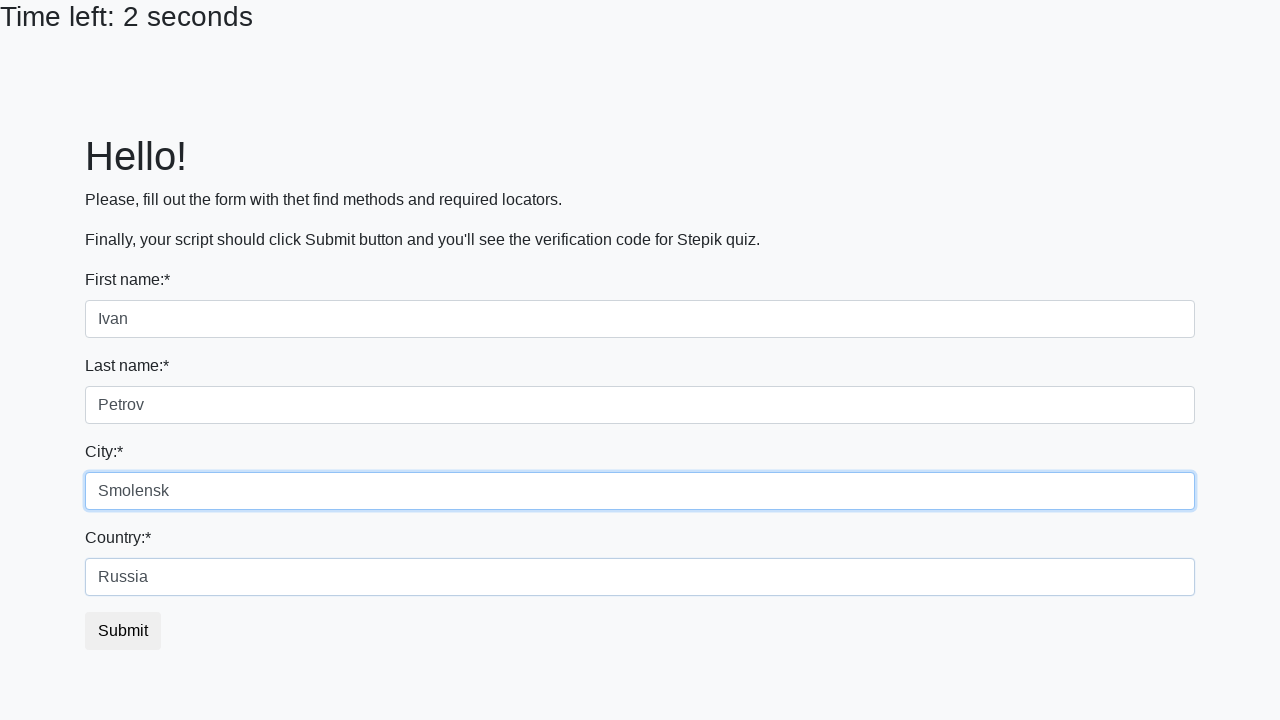

Clicked submit button to submit the form at (123, 631) on button.btn
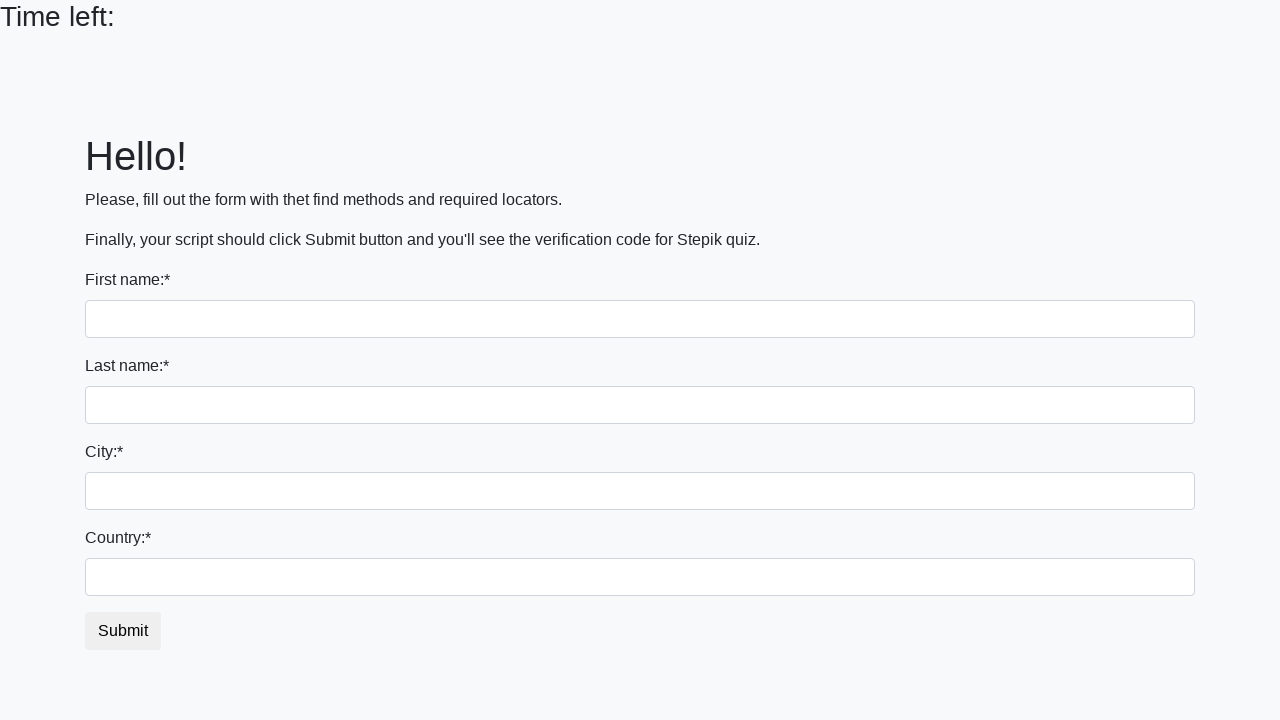

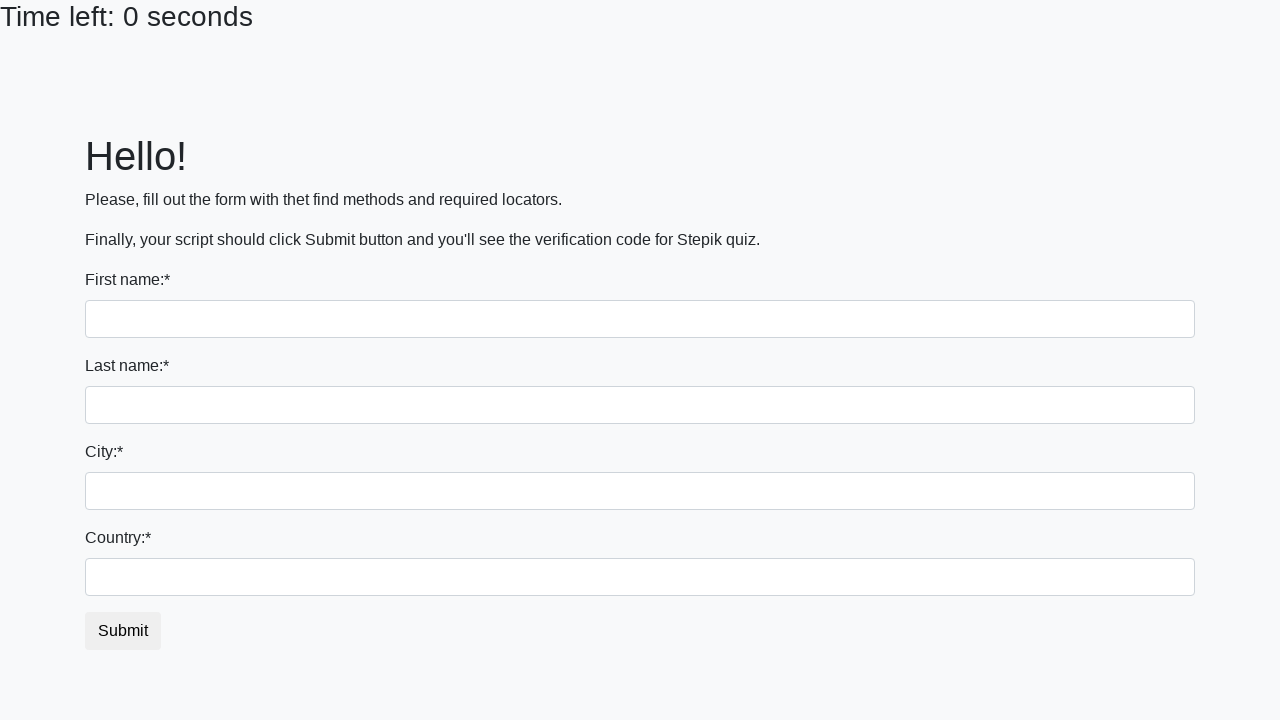